Tests that the Conduit application loads correctly by verifying the navbar brand displays "conduit" text, while mocking the tags API endpoint to return custom tag values.

Starting URL: https://conduit.bondaracademy.com/

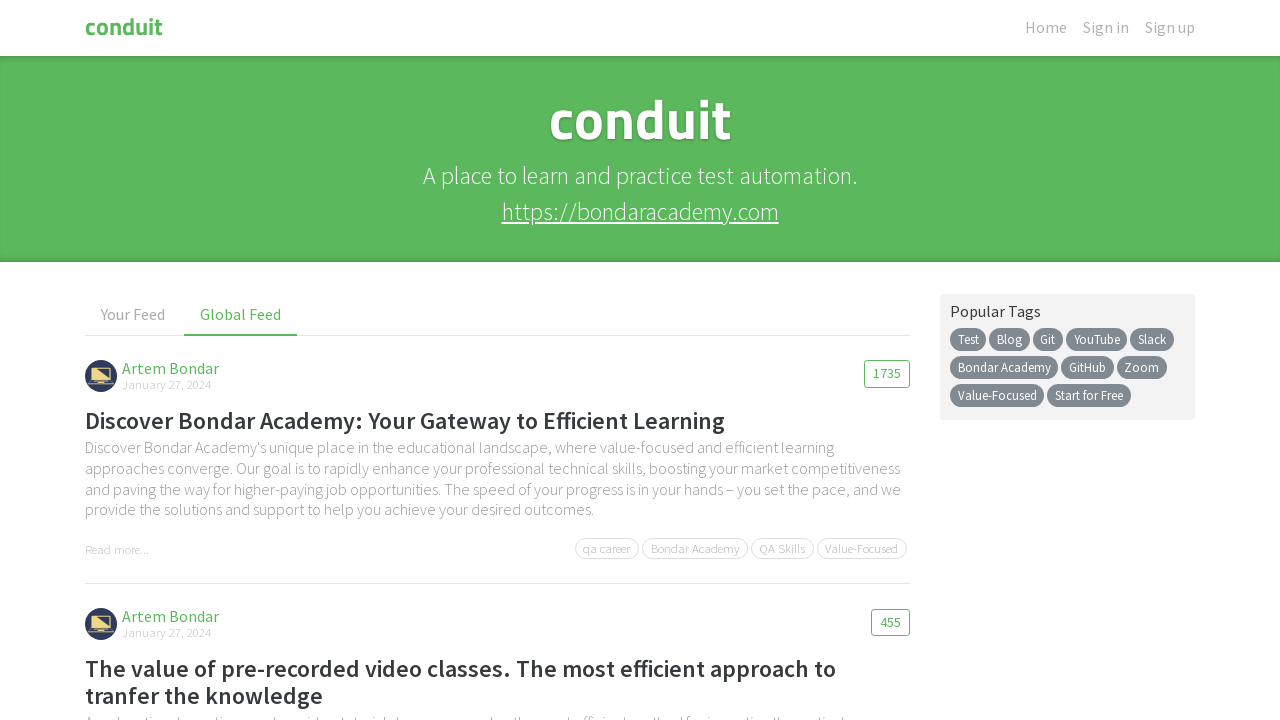

Mocked tags API endpoint to return custom tag values
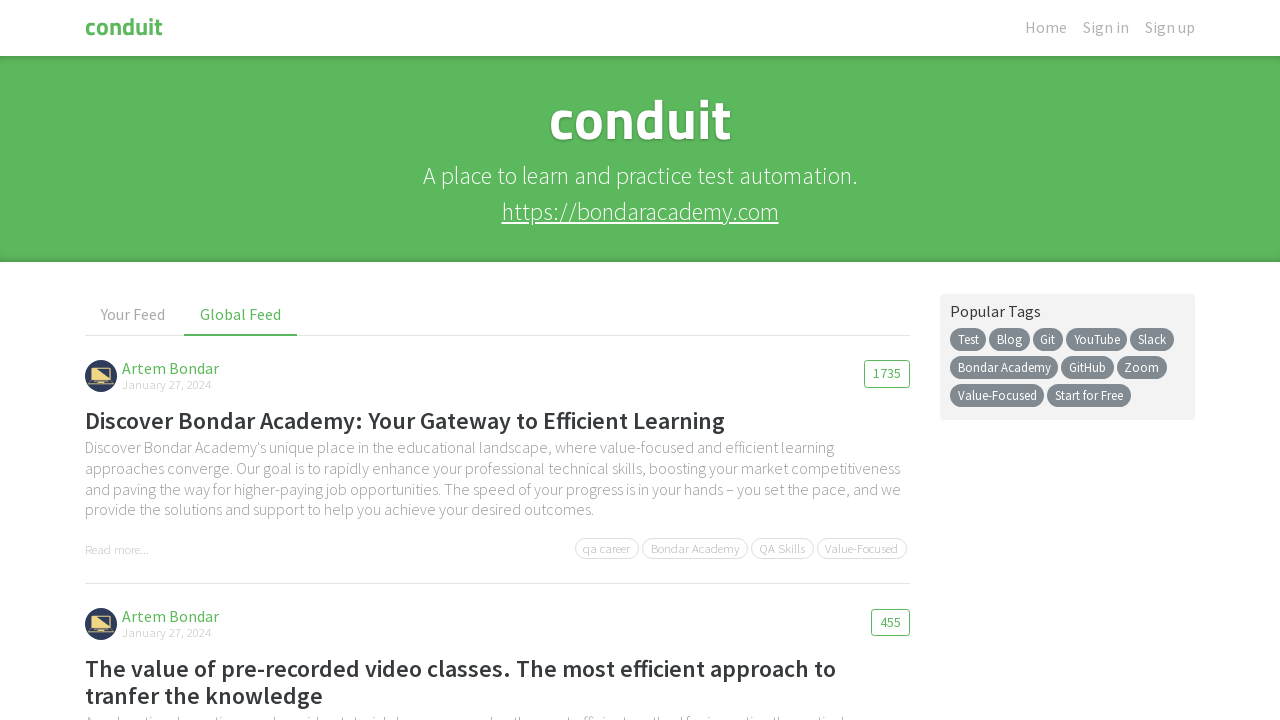

Navigated to Conduit application at https://conduit.bondaracademy.com/
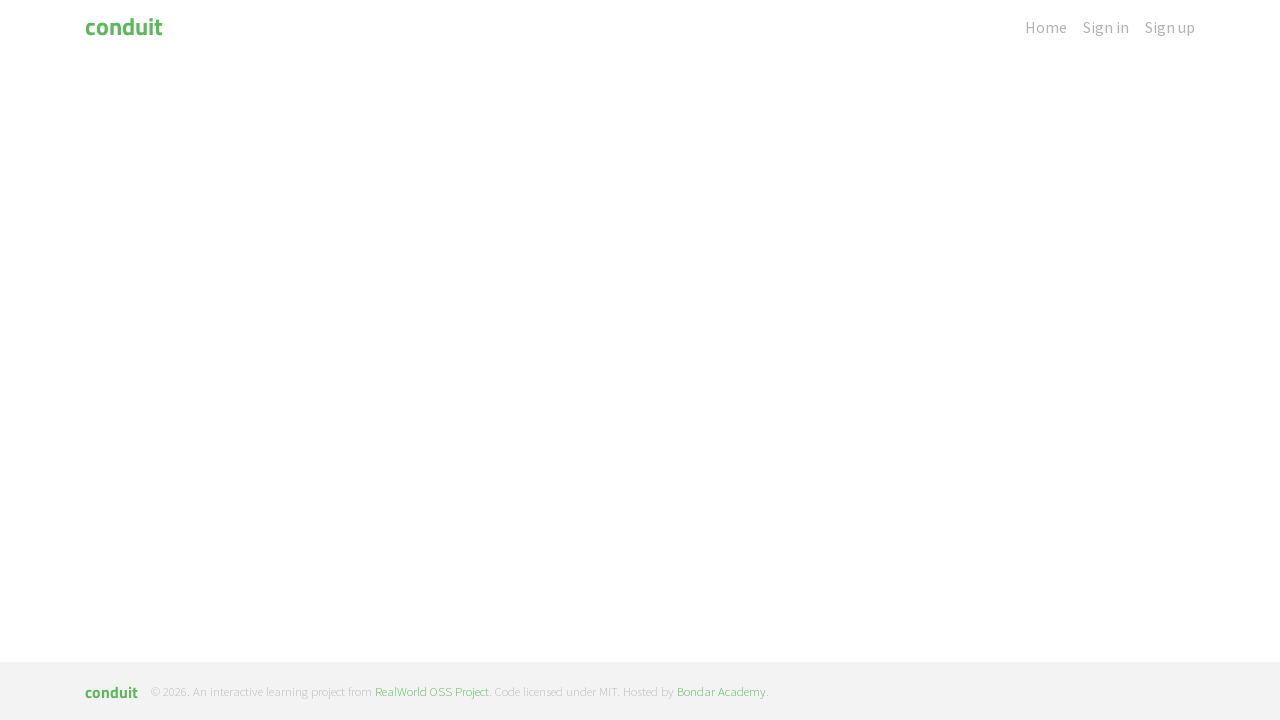

Verified navbar brand displays 'conduit' text
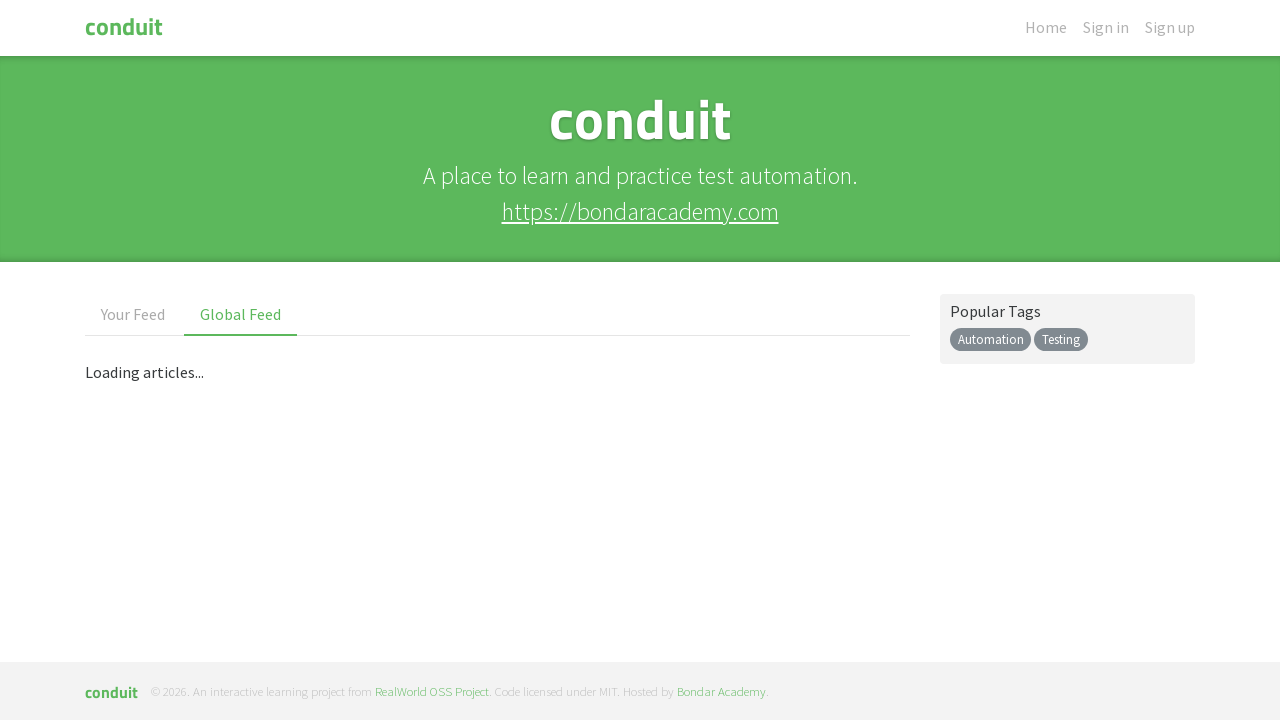

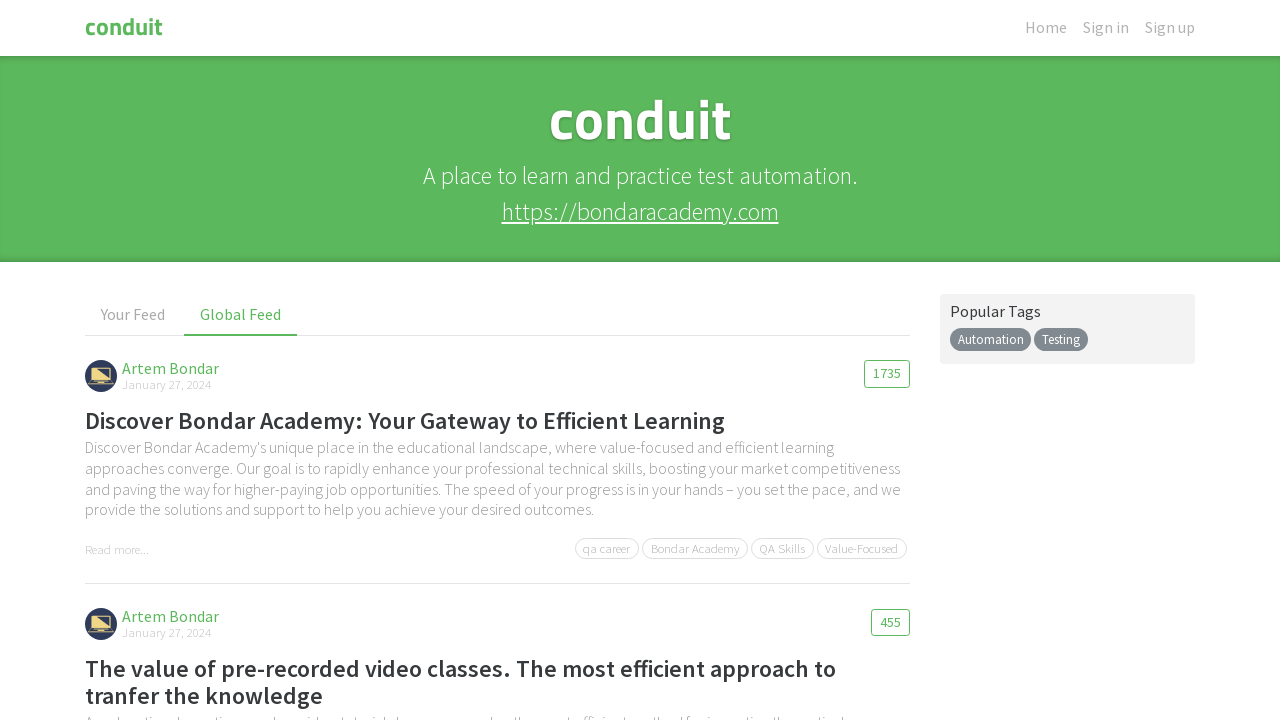